Tests navigation to the Team submenu and verifies team member images are displayed

Starting URL: https://www.99-bottles-of-beer.net/

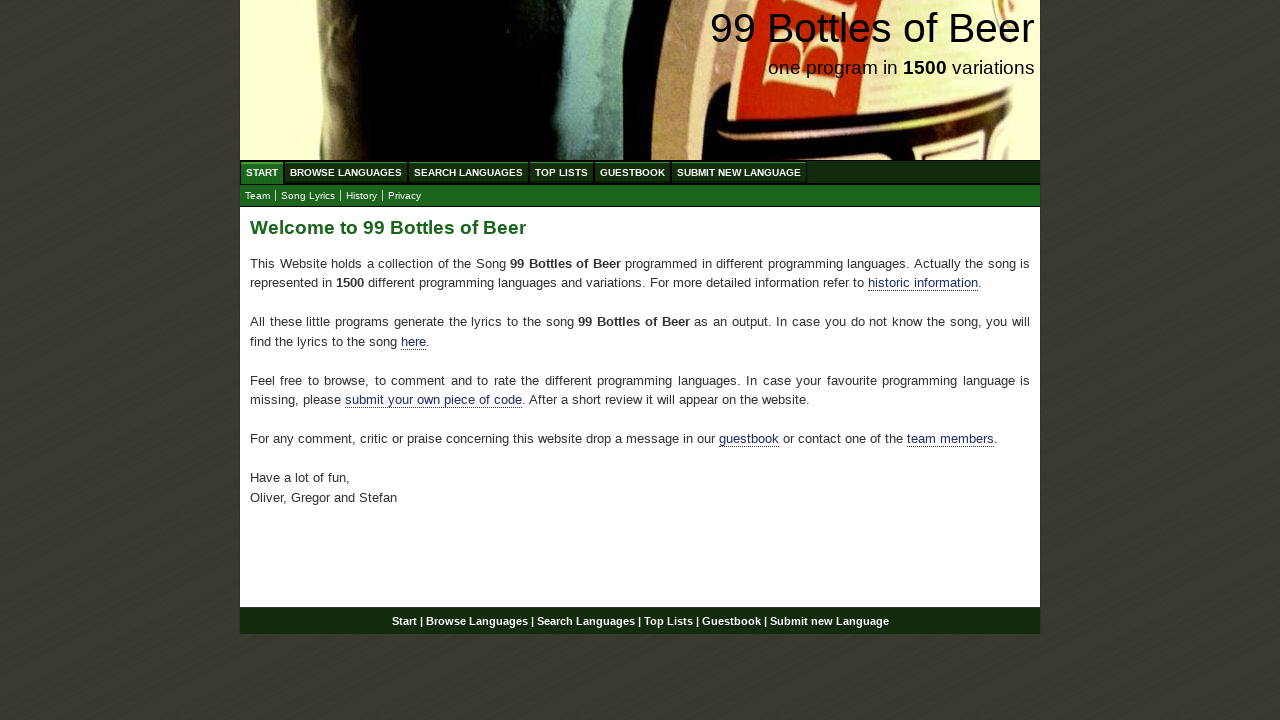

Clicked on Team submenu button at (258, 196) on xpath=//ul[@id='submenu']/li/a[@href='team.html']
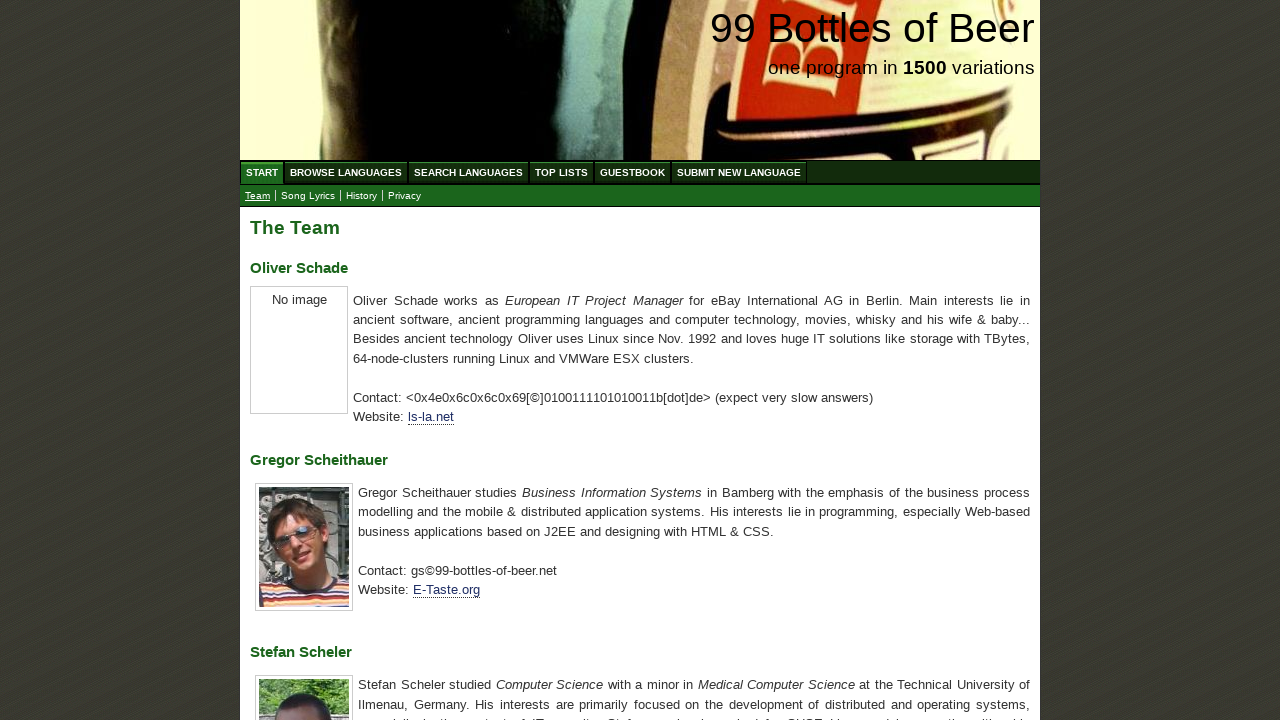

Team member image (Gregor Scheithauer) loaded
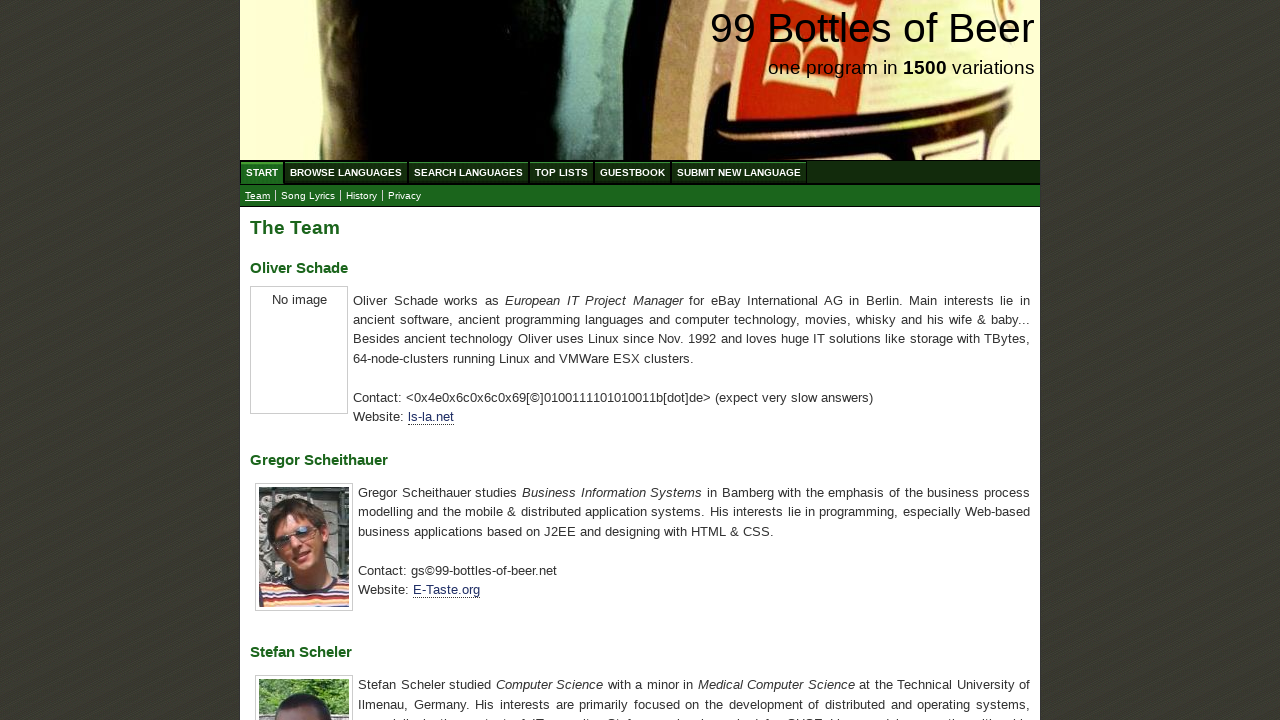

Team member image (Stefan Scheler) loaded
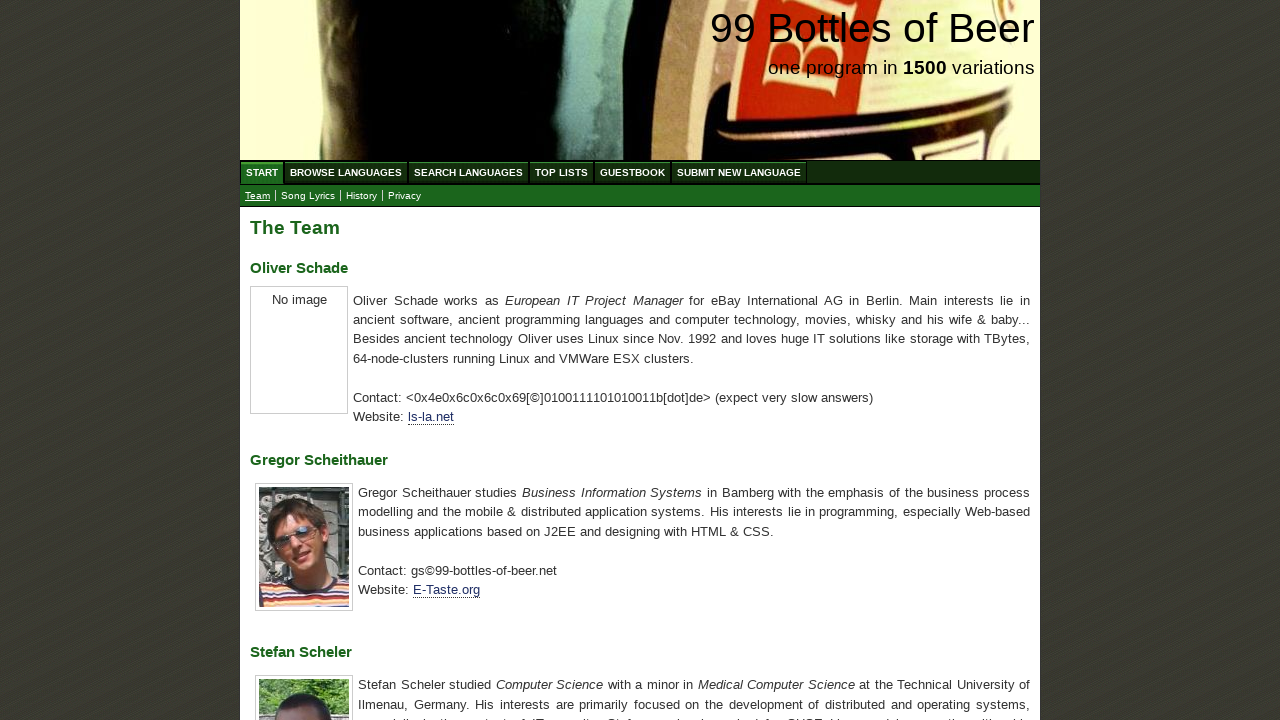

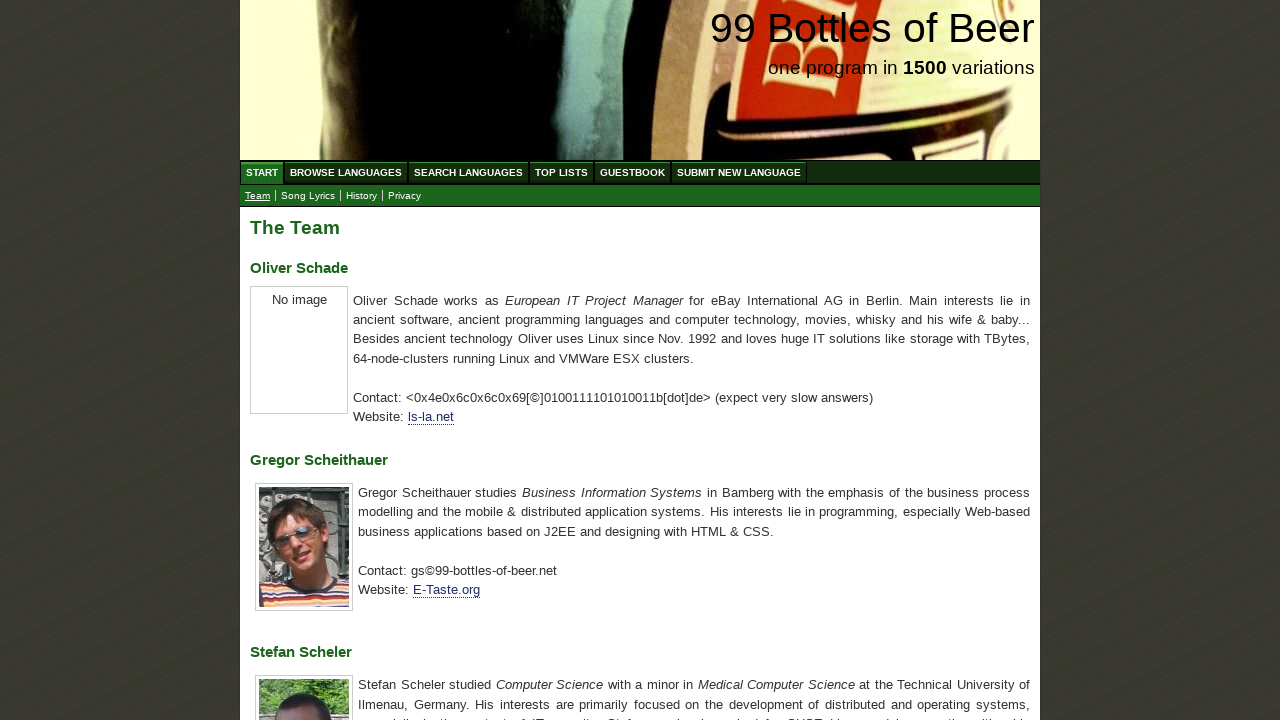